Tests form filling on DemoQA text-box page by entering a username and email using CSS substring selectors

Starting URL: https://demoqa.com/text-box

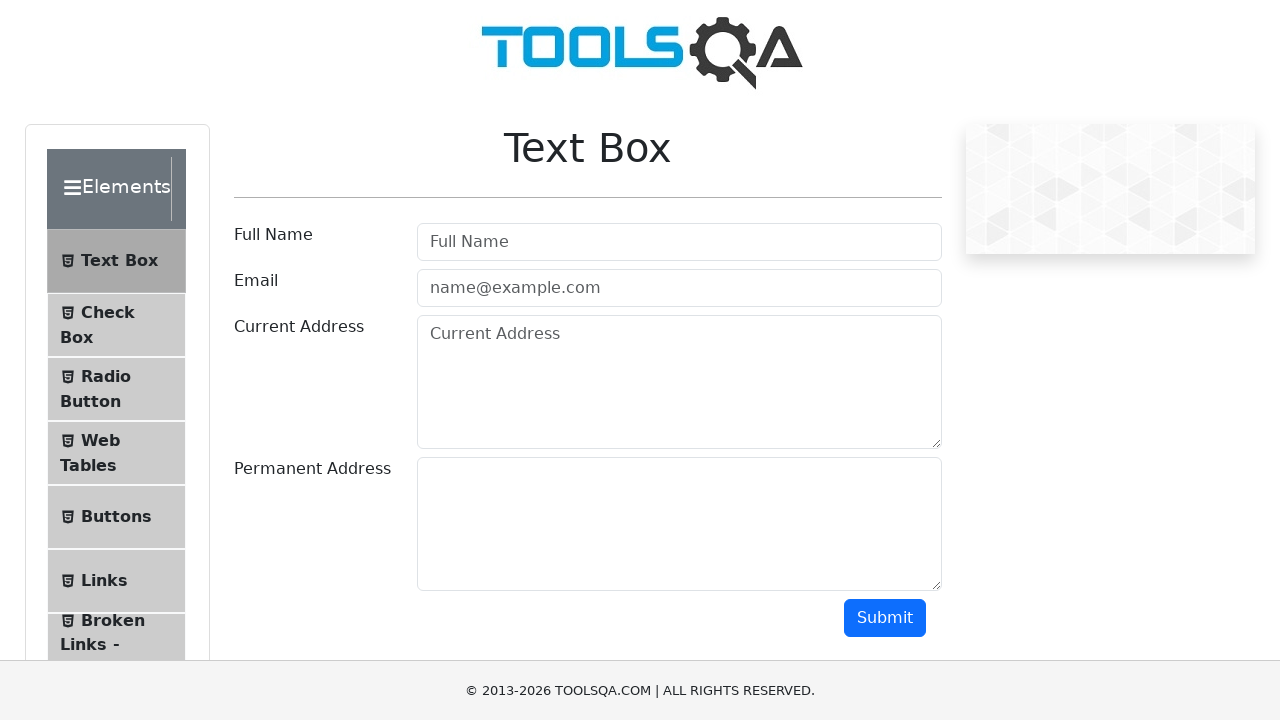

Filled username field with 'Himanshu' using CSS substring selector on input[id^='userN']
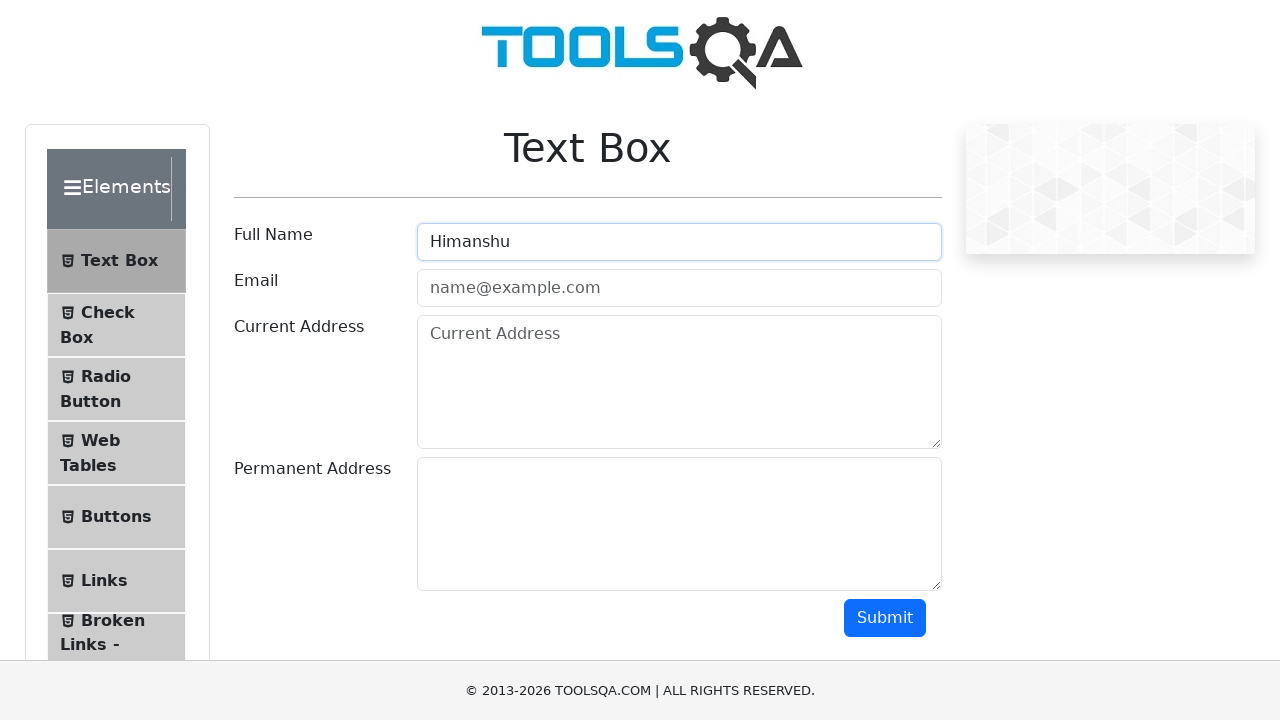

Filled email field with 'himanshu.tayal@example.com' using CSS substring selector on input[id^='userE']
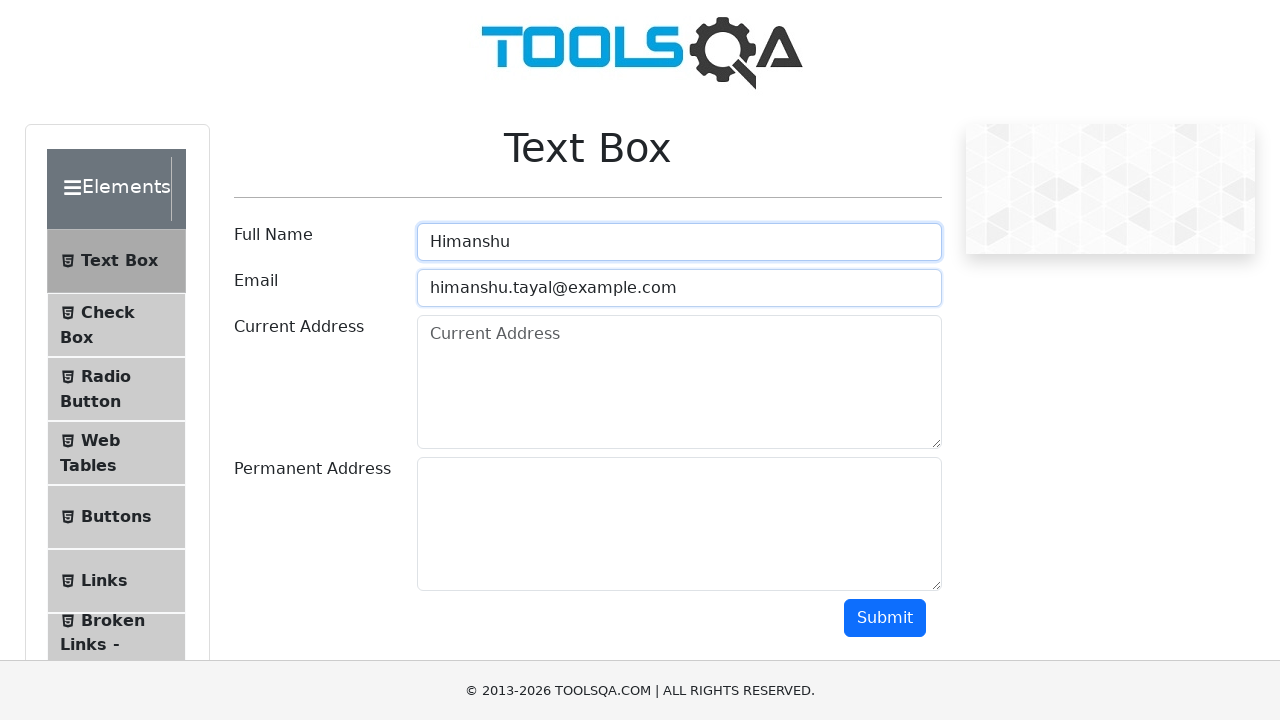

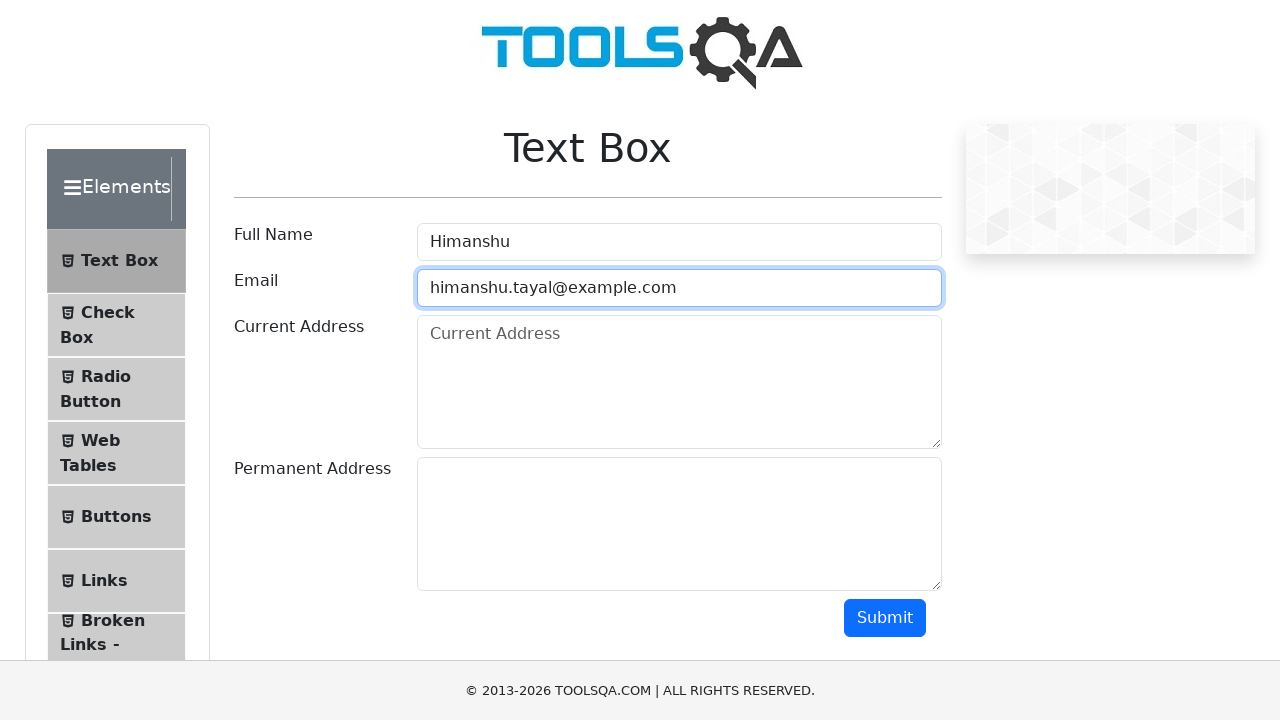